Tests keyboard input functionality by entering a name into a text field and clicking a button on a form testing website

Starting URL: https://formy-project.herokuapp.com/keypress

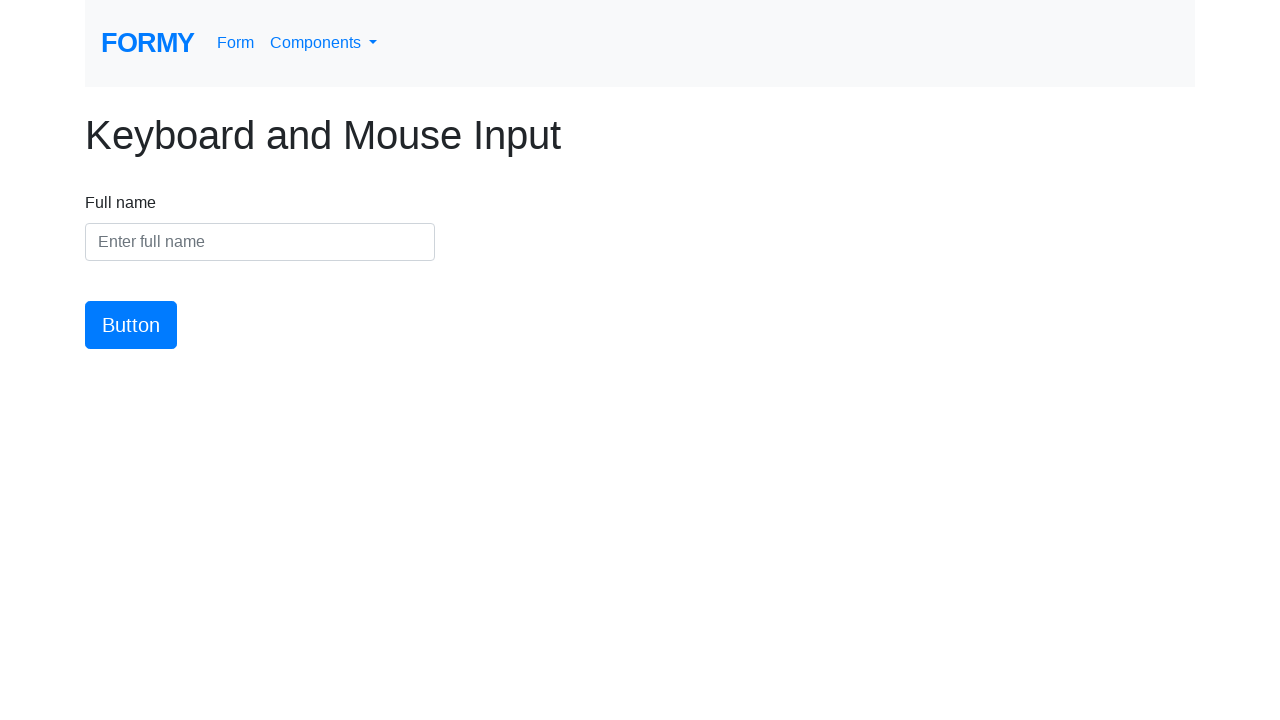

Filled name input field with 'Taylor Swift' on #name
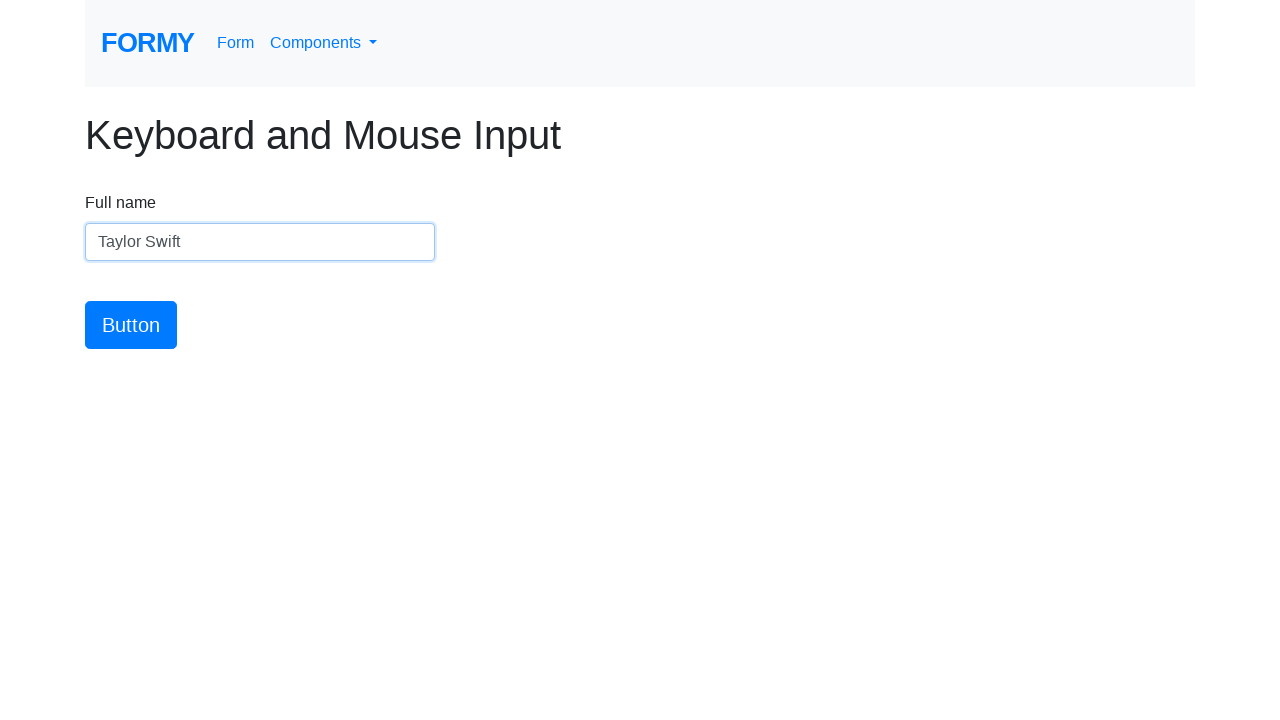

Clicked the submit button at (131, 325) on #button
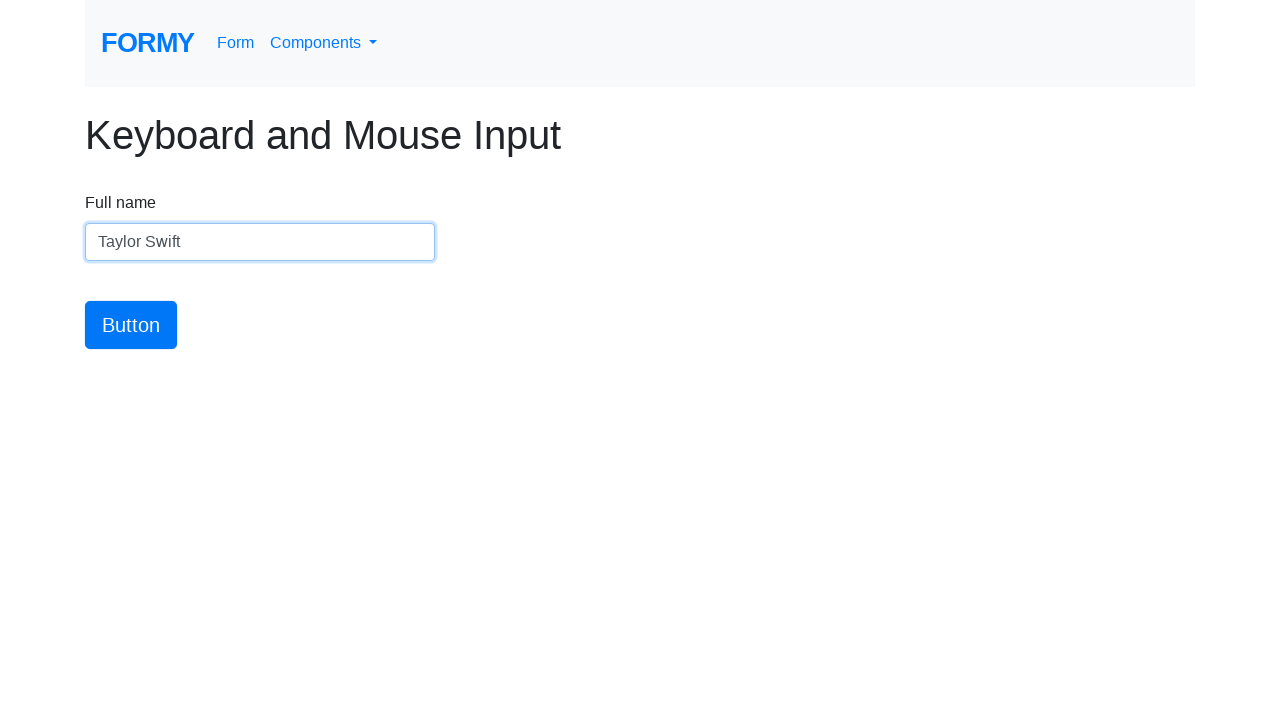

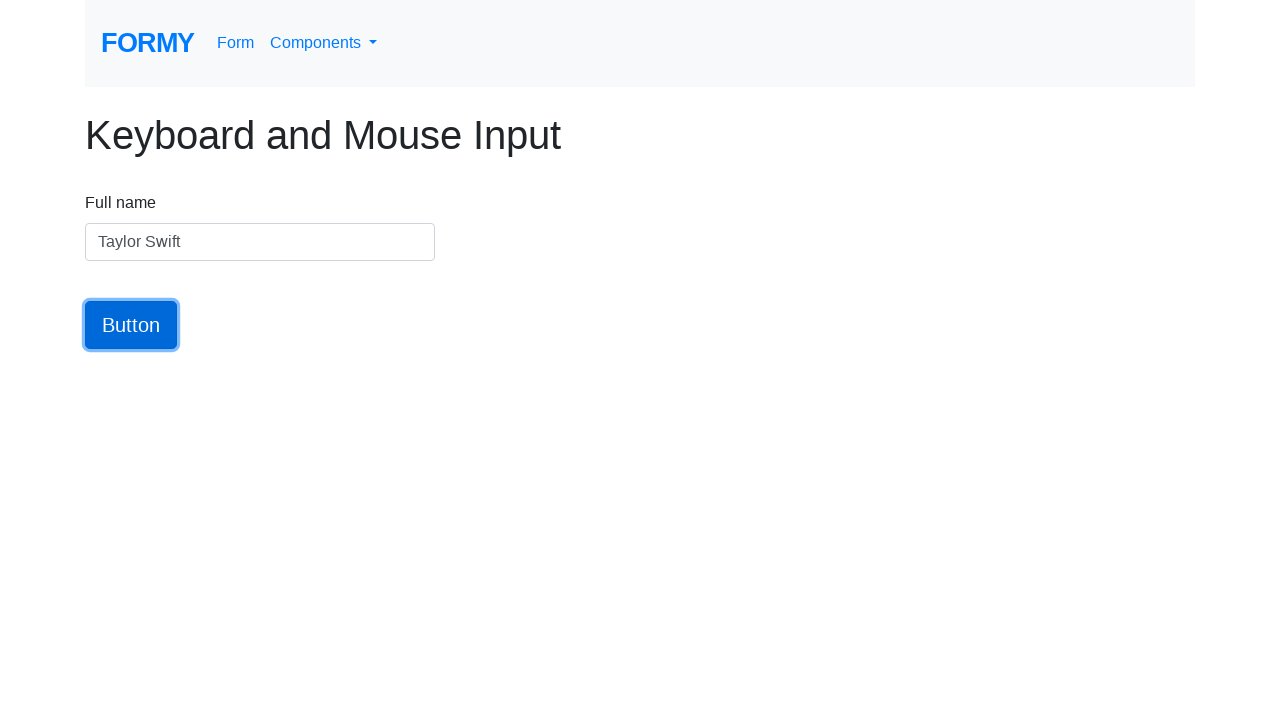